Tests weather.gov search functionality by searching for a location, navigating to the 3 Day History page, and then navigating back

Starting URL: https://weather.gov

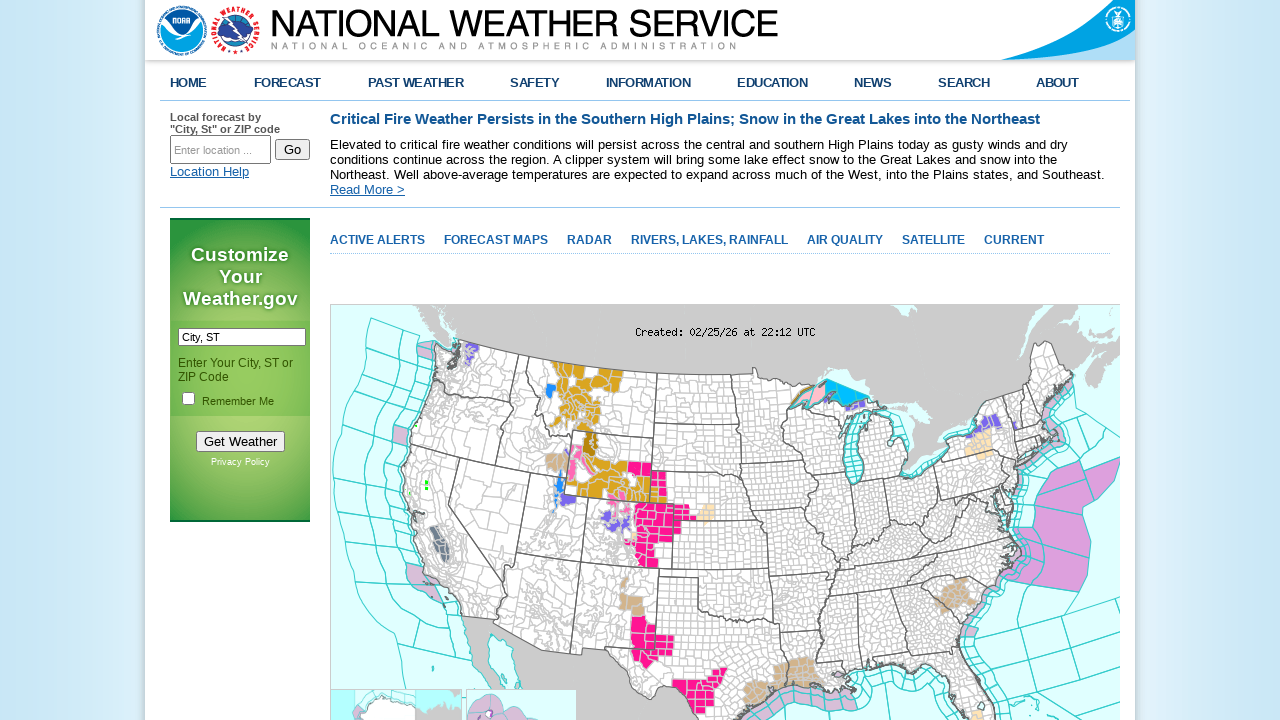

Clicked location search input field at (220, 150) on input[name='inputstring']
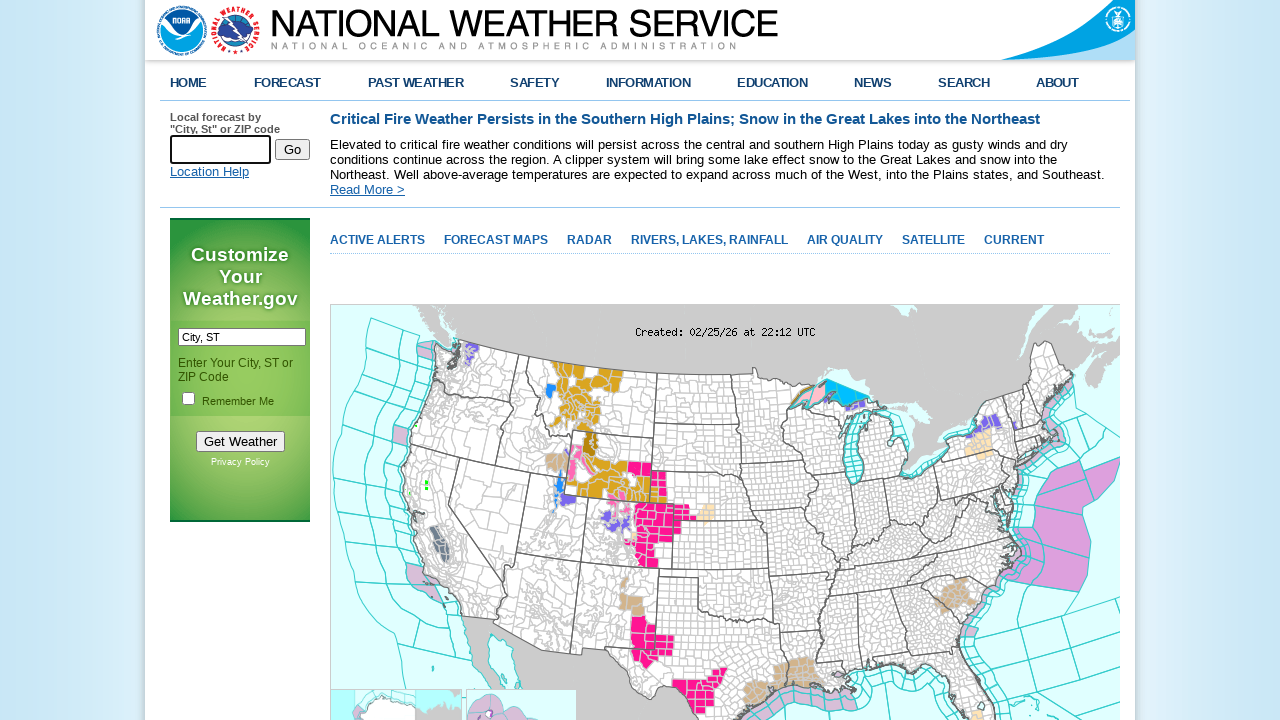

Filled search field with 'Green Bay, WI' on input[name='inputstring']
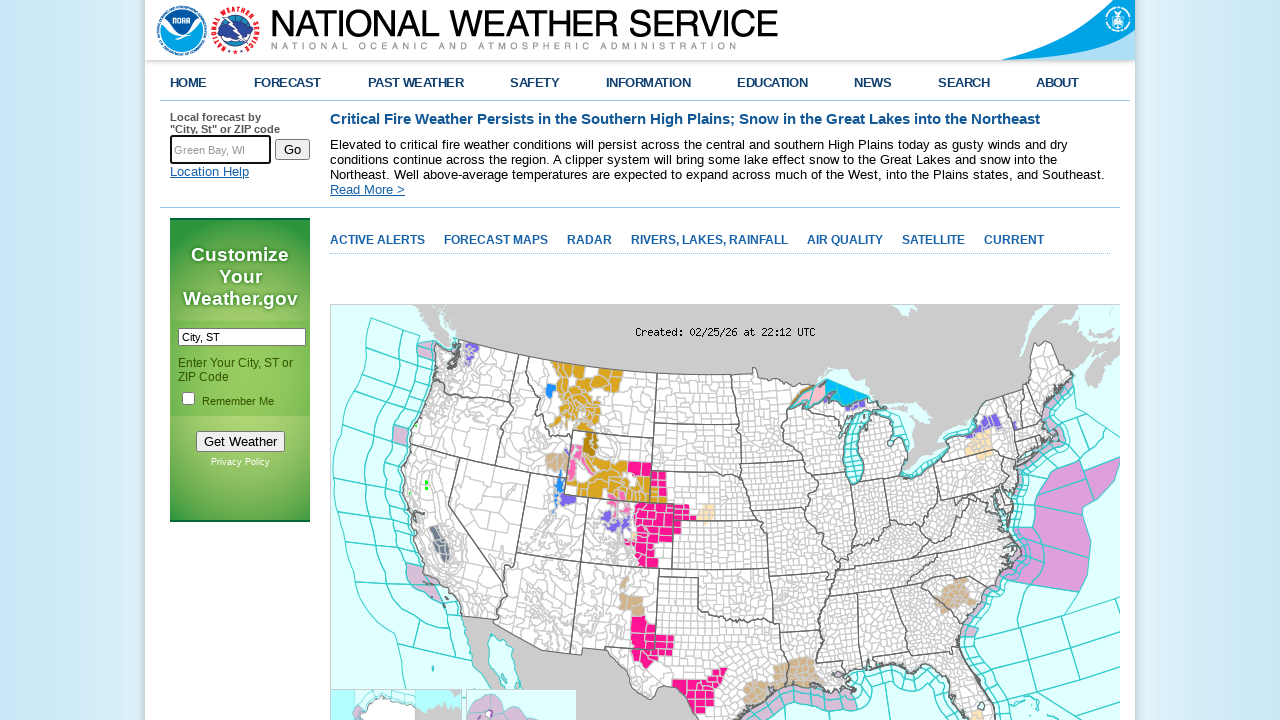

Autocomplete suggestions appeared
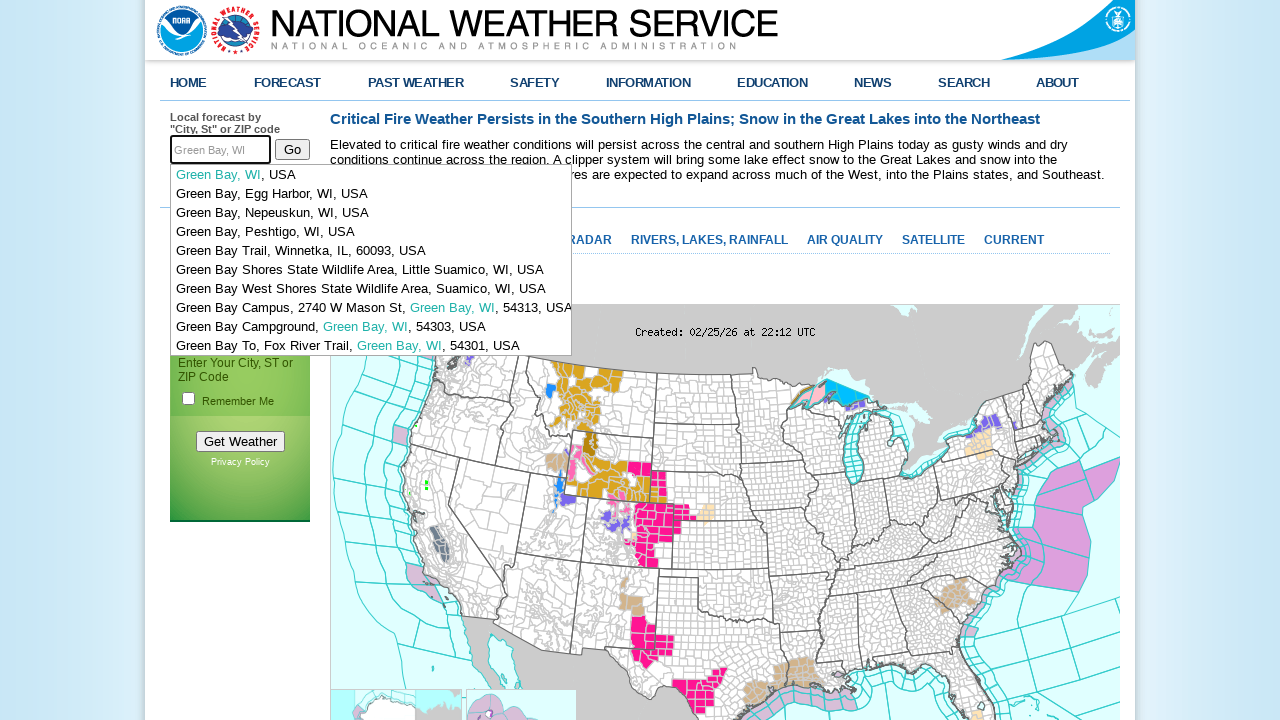

Pressed Enter to submit weather search on input[name='inputstring']
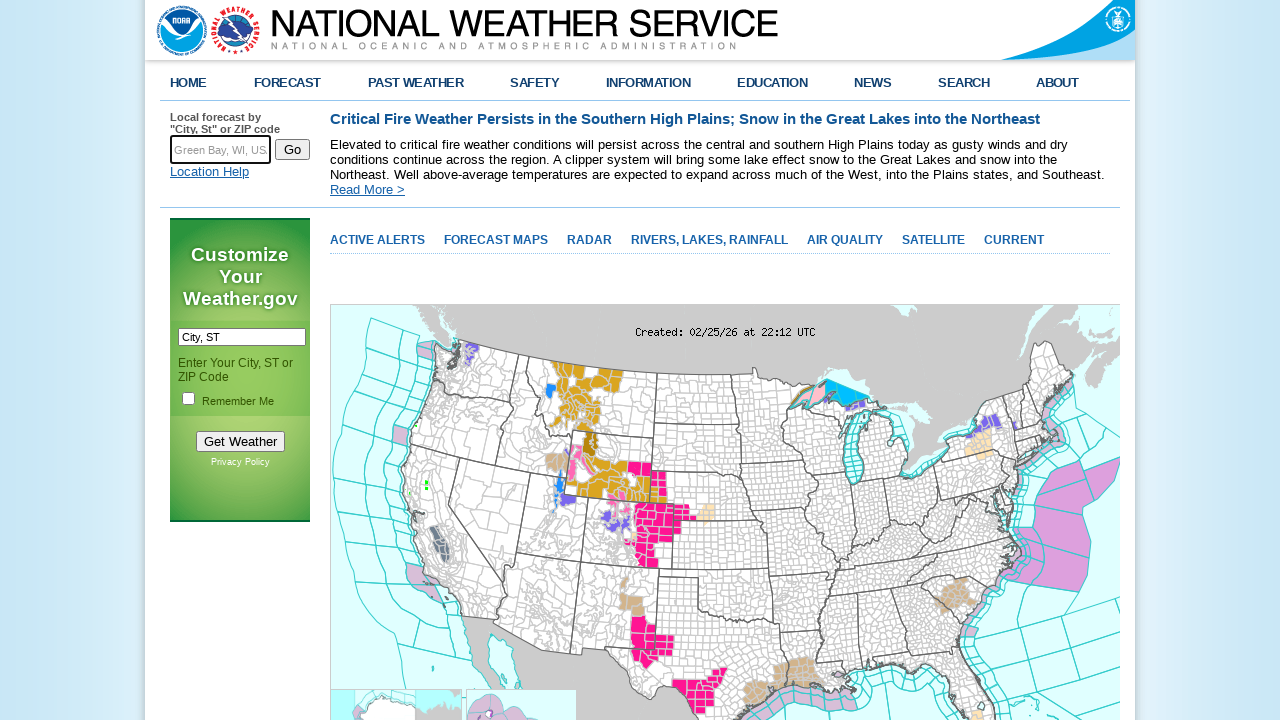

Weather page loaded with 3 Day History link visible
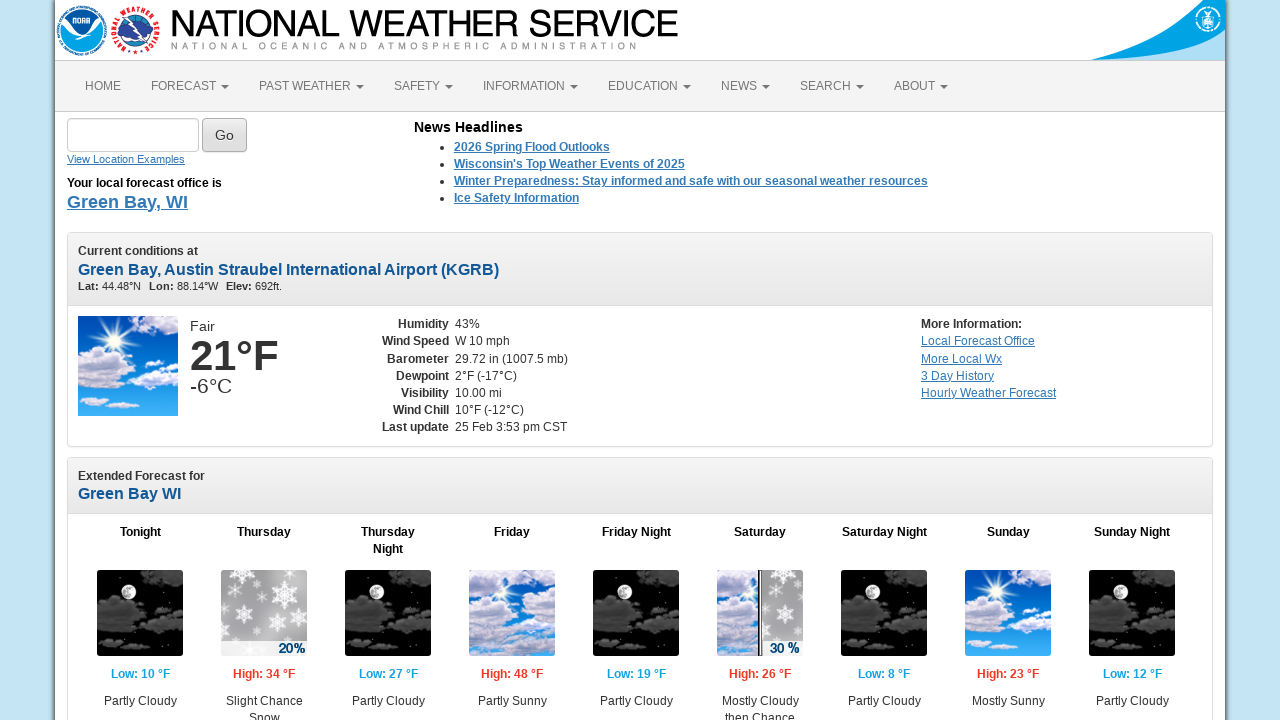

Clicked on 3 Day History link at (1062, 376) on text=Day History
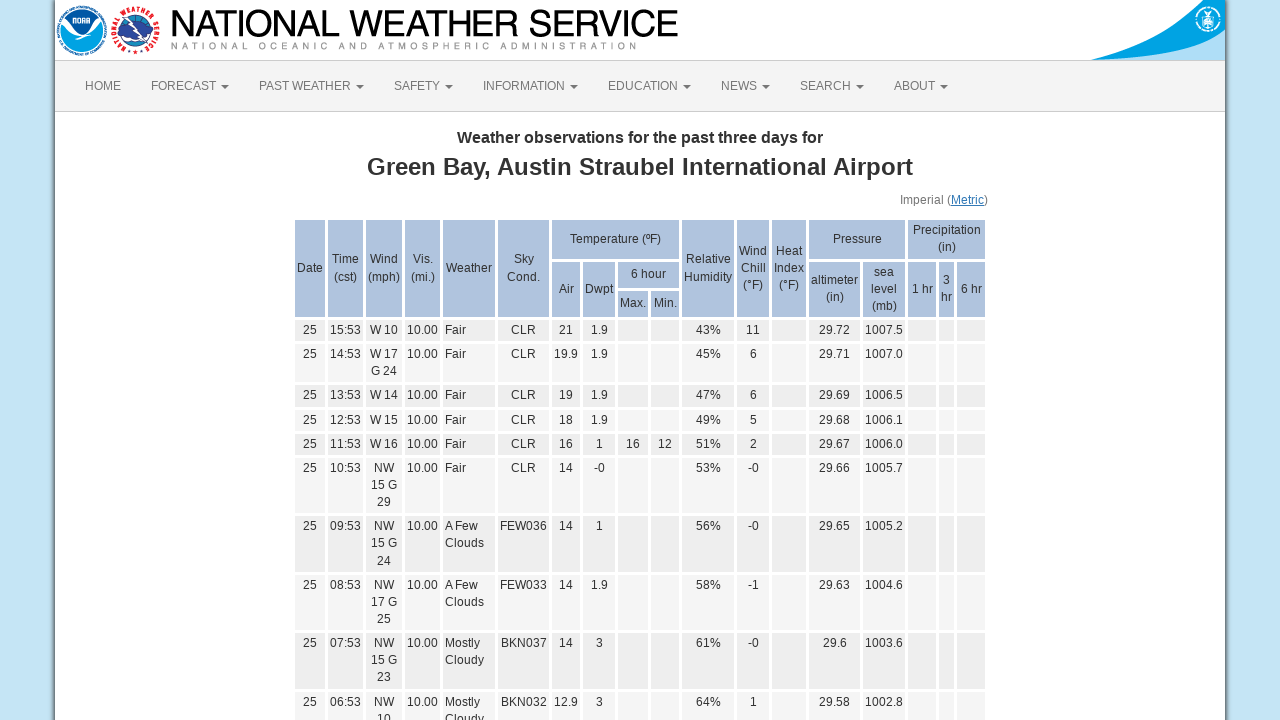

Navigated back from 3 Day History page
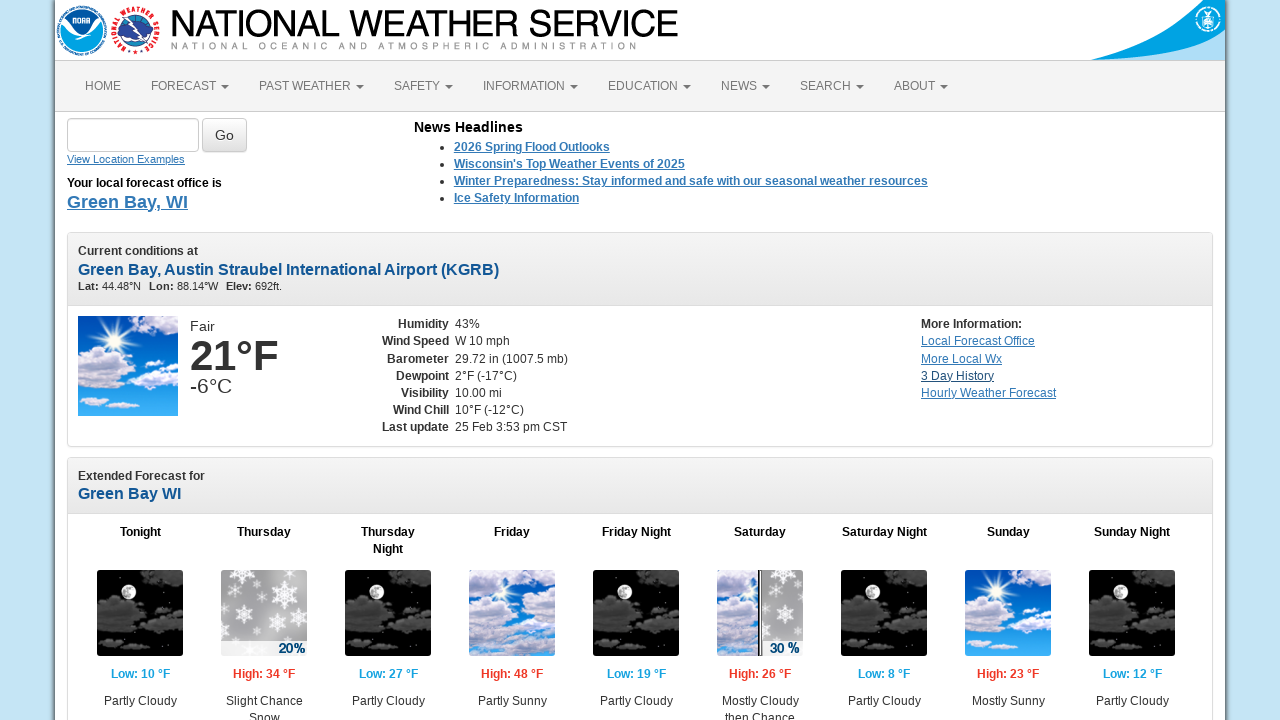

Navigated back to initial weather search page
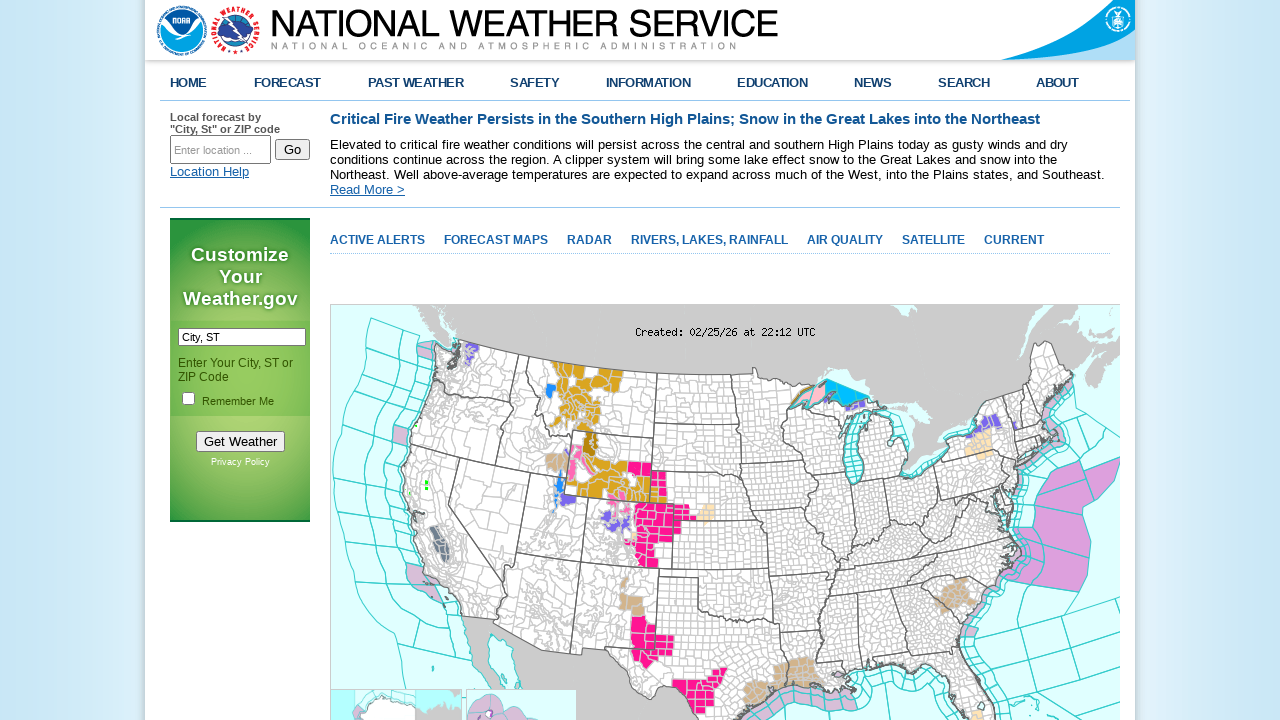

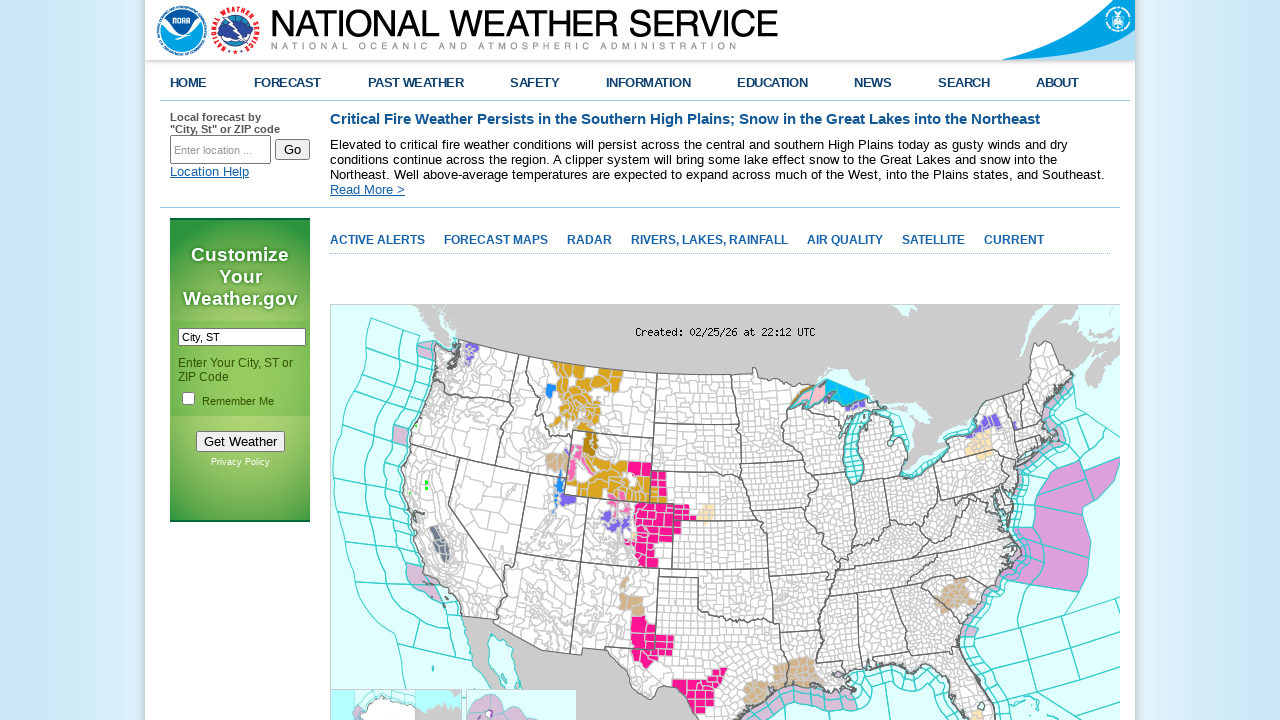